Tests JavaScript alert popup handling by clicking a button that triggers a delayed alert, then accepting the alert when it appears

Starting URL: https://ineuron-courses.vercel.app/practise

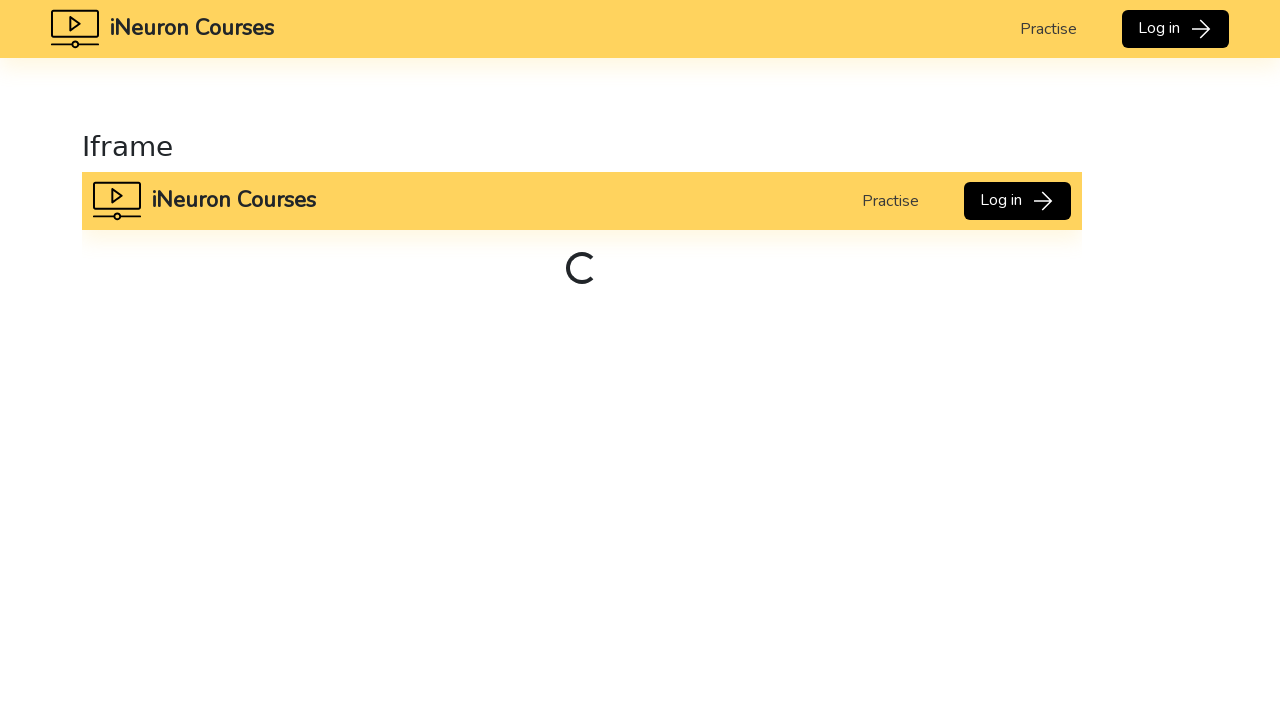

Clicked button to trigger delayed alert after 5 seconds at (177, 373) on xpath=//button[text()='Click to see after 5s']
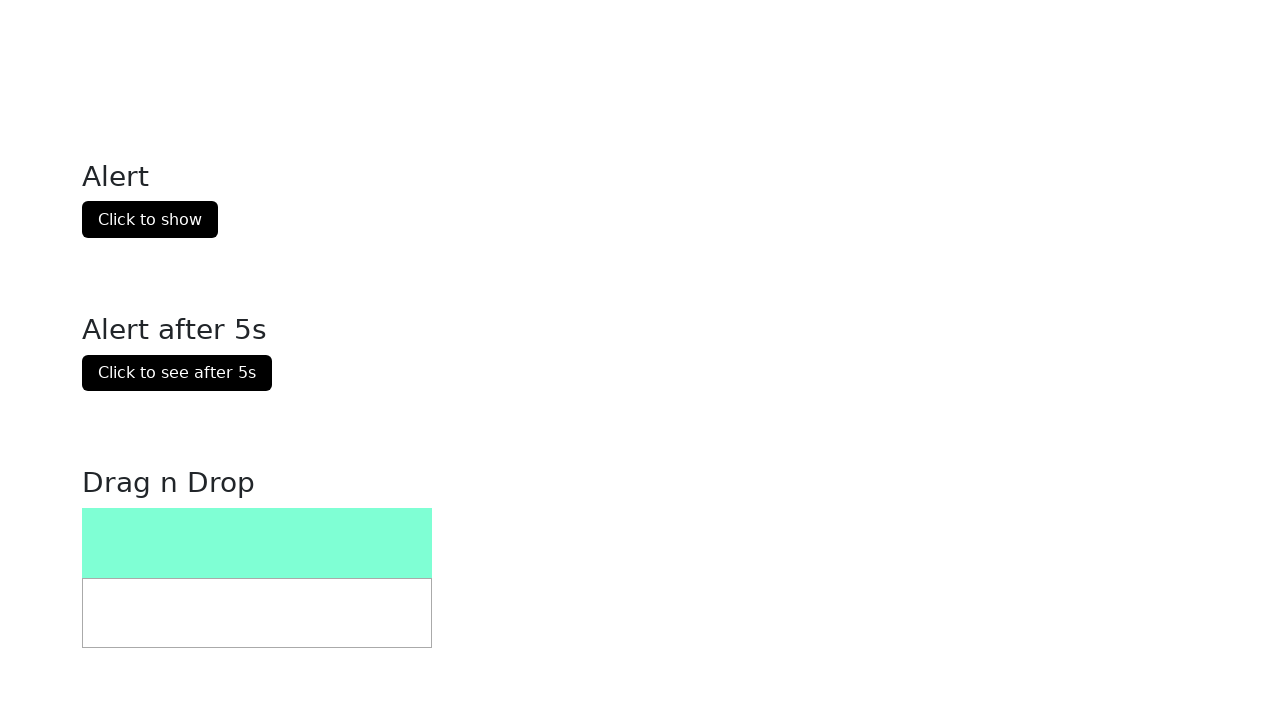

Set up dialog handler to accept alerts
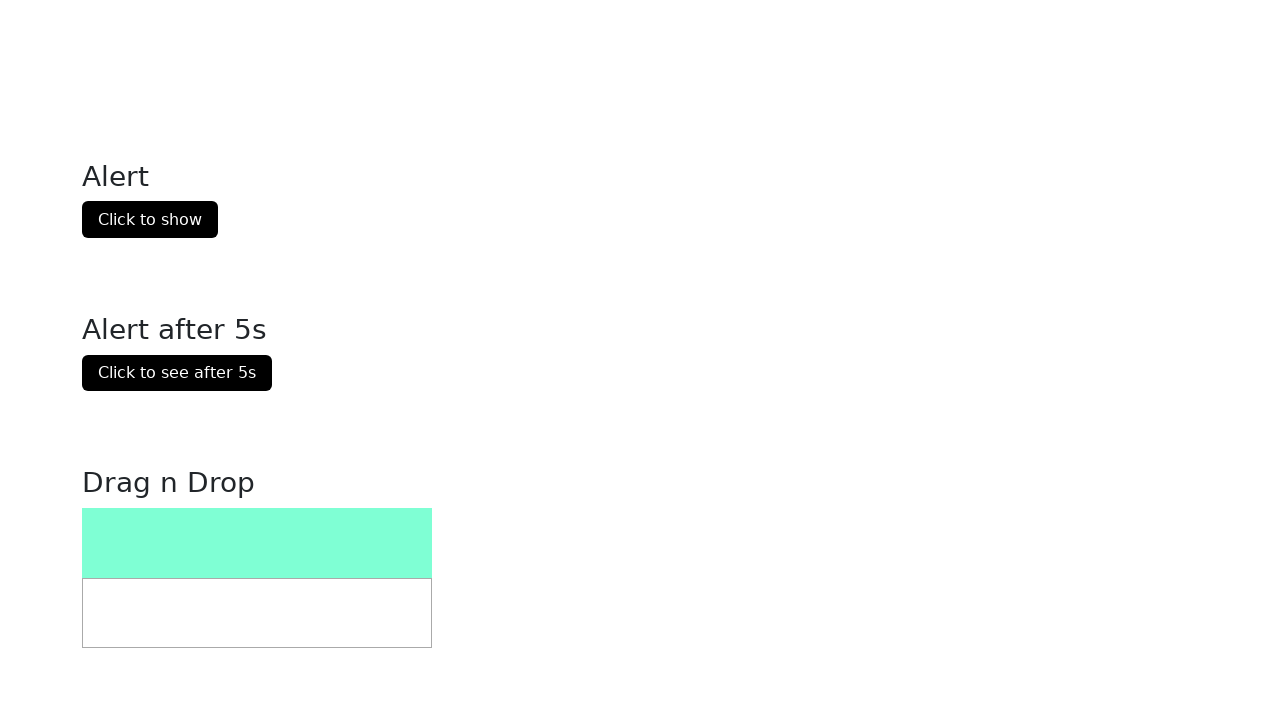

Waited 7 seconds for alert to appear and be handled
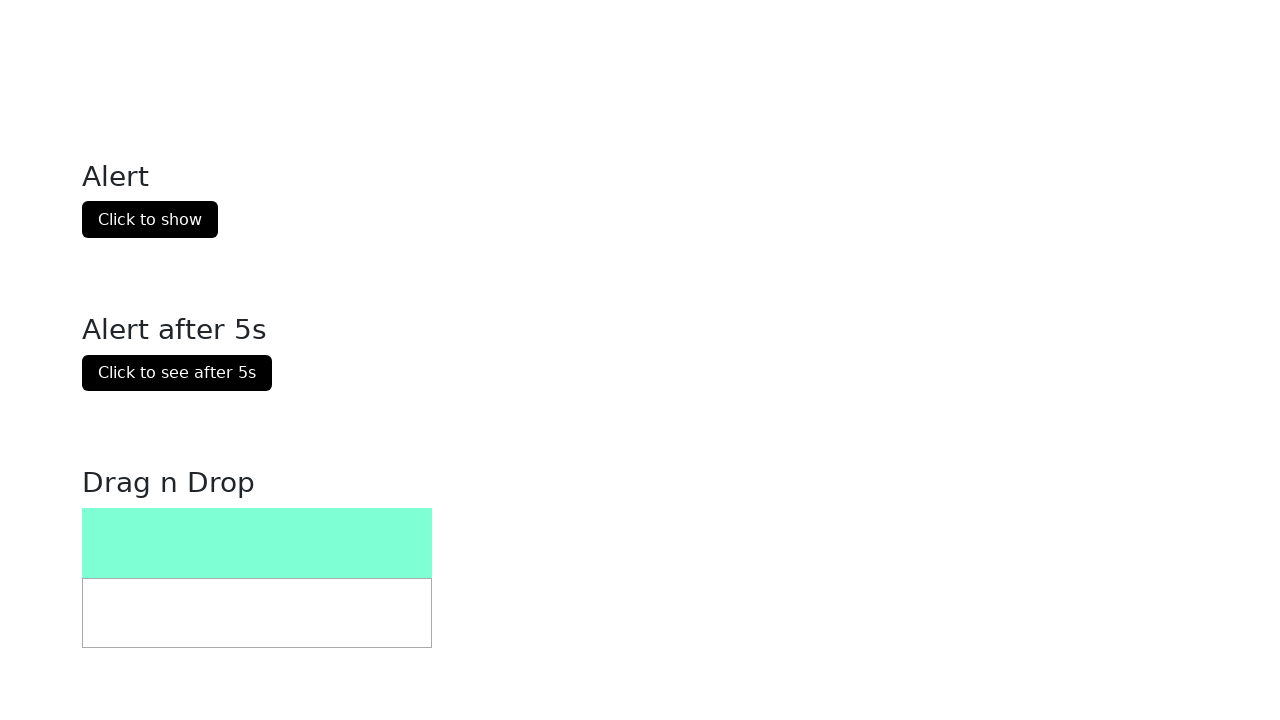

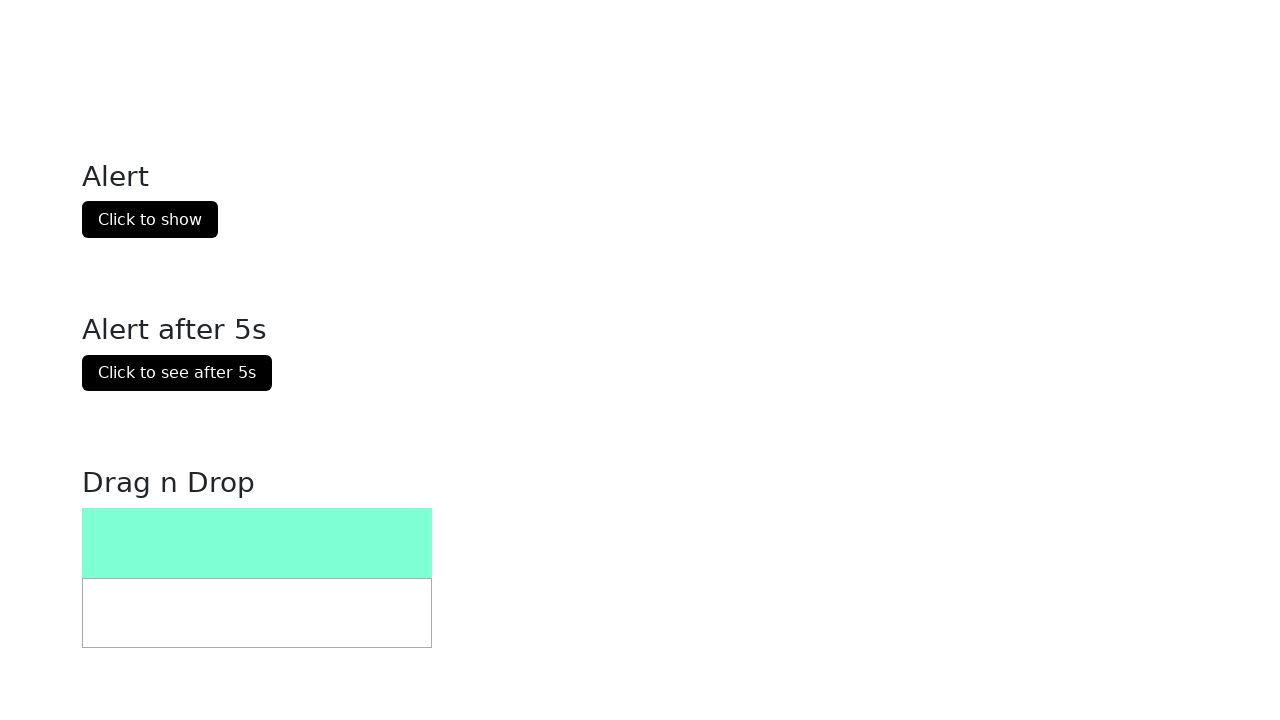